Tests page scrolling by scrolling to the bottom of the page and then back to the top using keyboard shortcuts

Starting URL: https://anhtester.com/

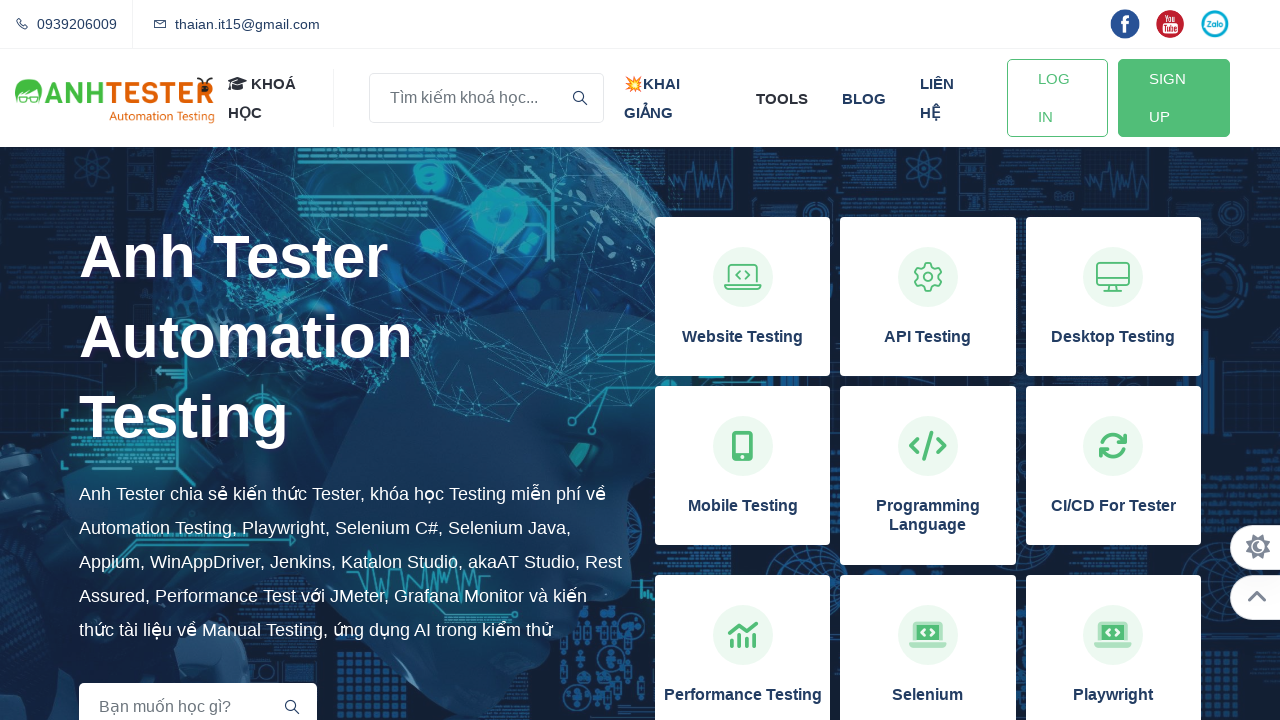

Pressed Control+End to scroll to bottom of page
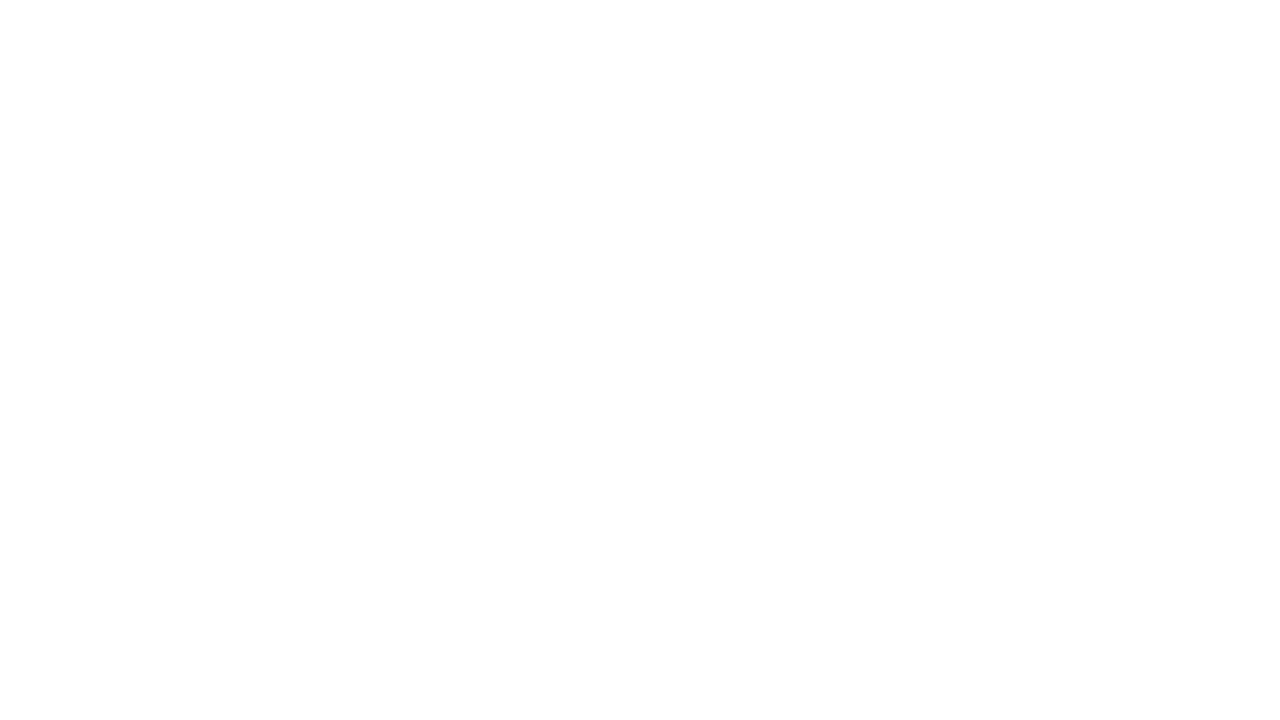

Waited 1 second to observe page at bottom
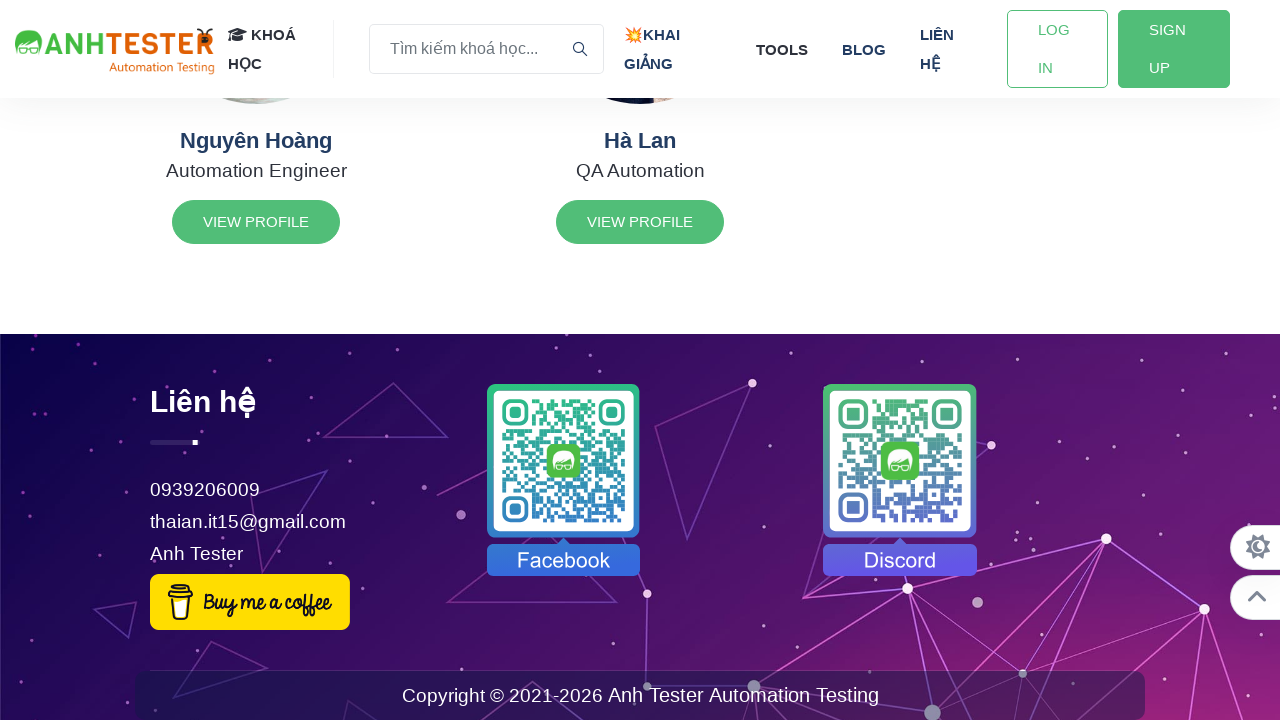

Pressed Control+Home to scroll back to top of page
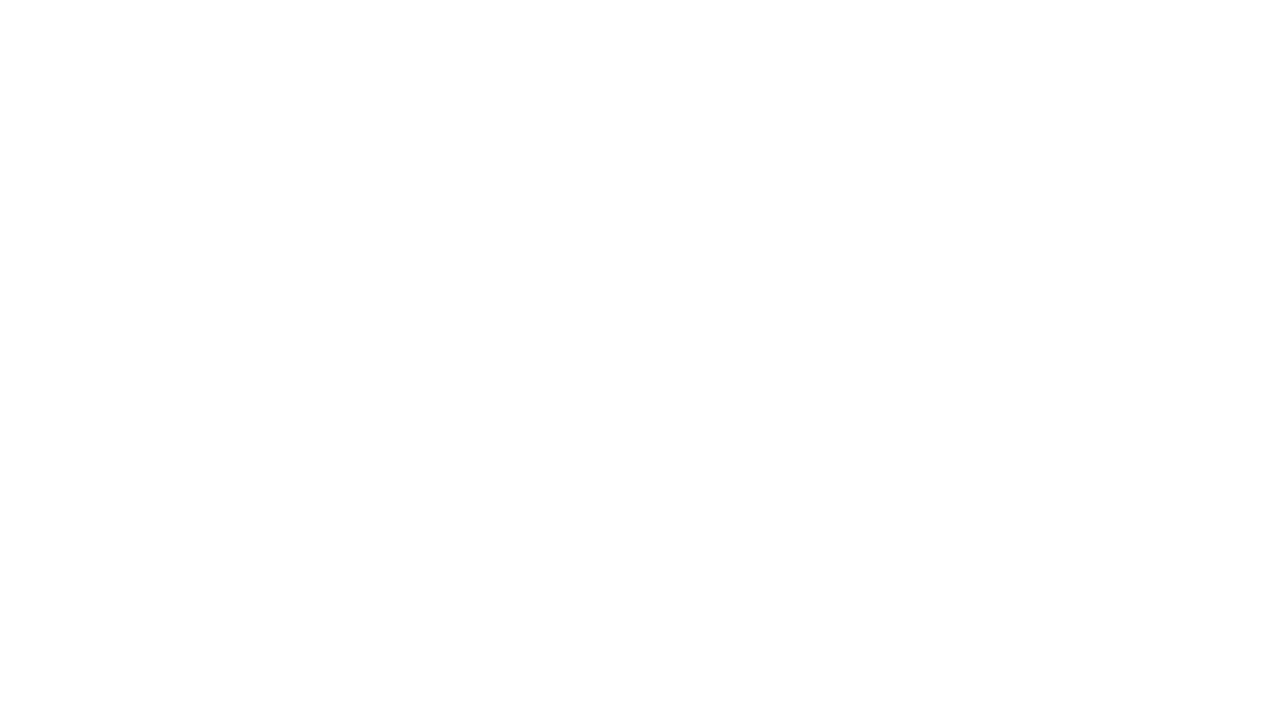

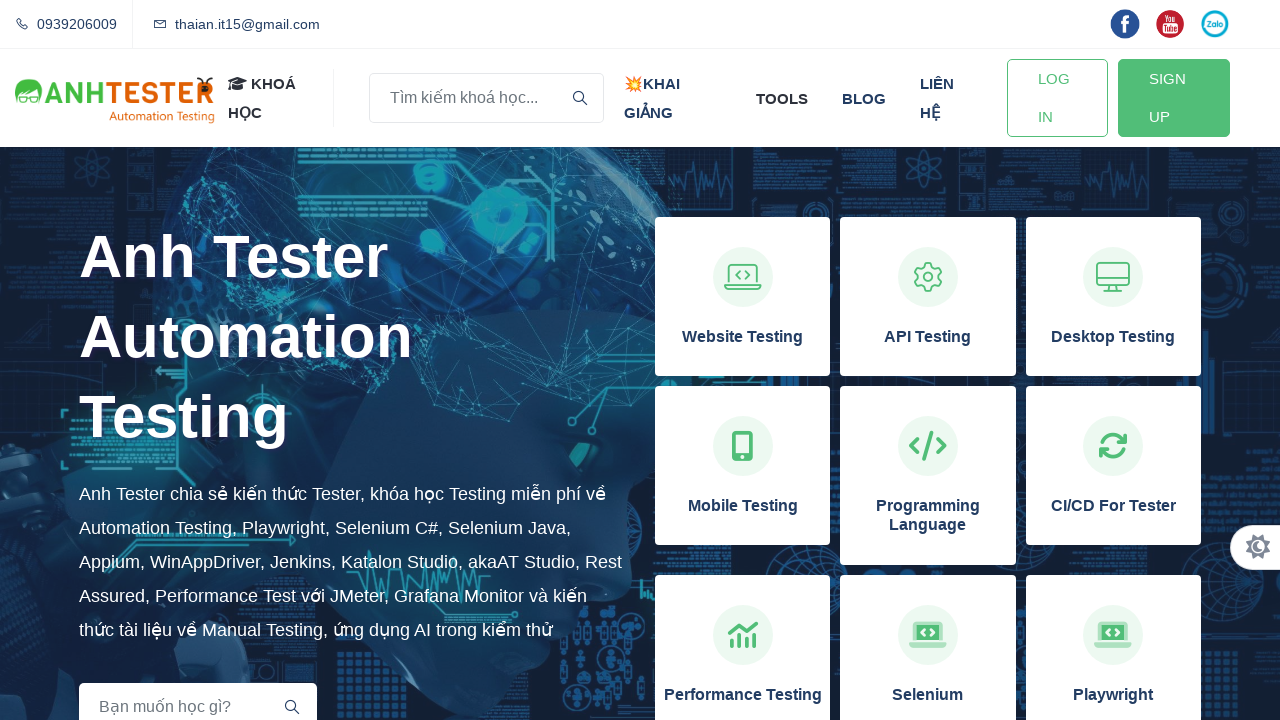